Tests scrolling functionality and verifies table data by scrolling to a table component, summing values in a column, and comparing with the displayed total

Starting URL: https://rahulshettyacademy.com/AutomationPractice

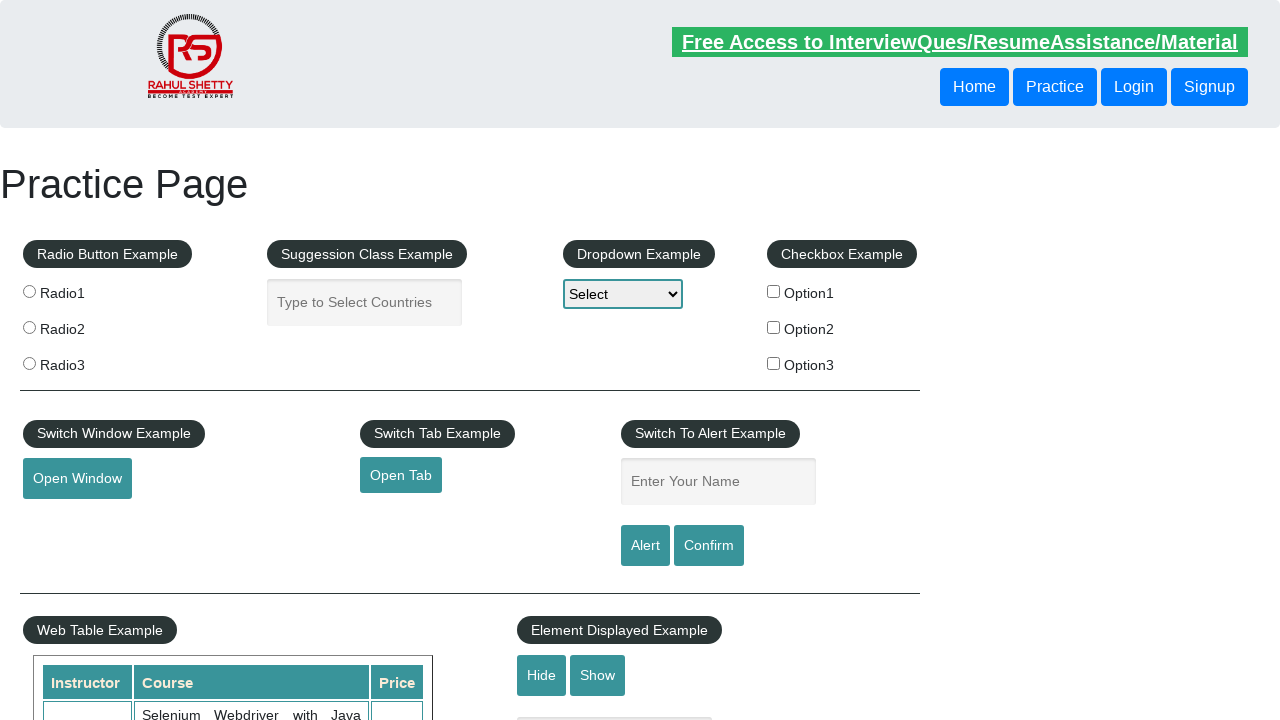

Scrolled down the page by 500 pixels
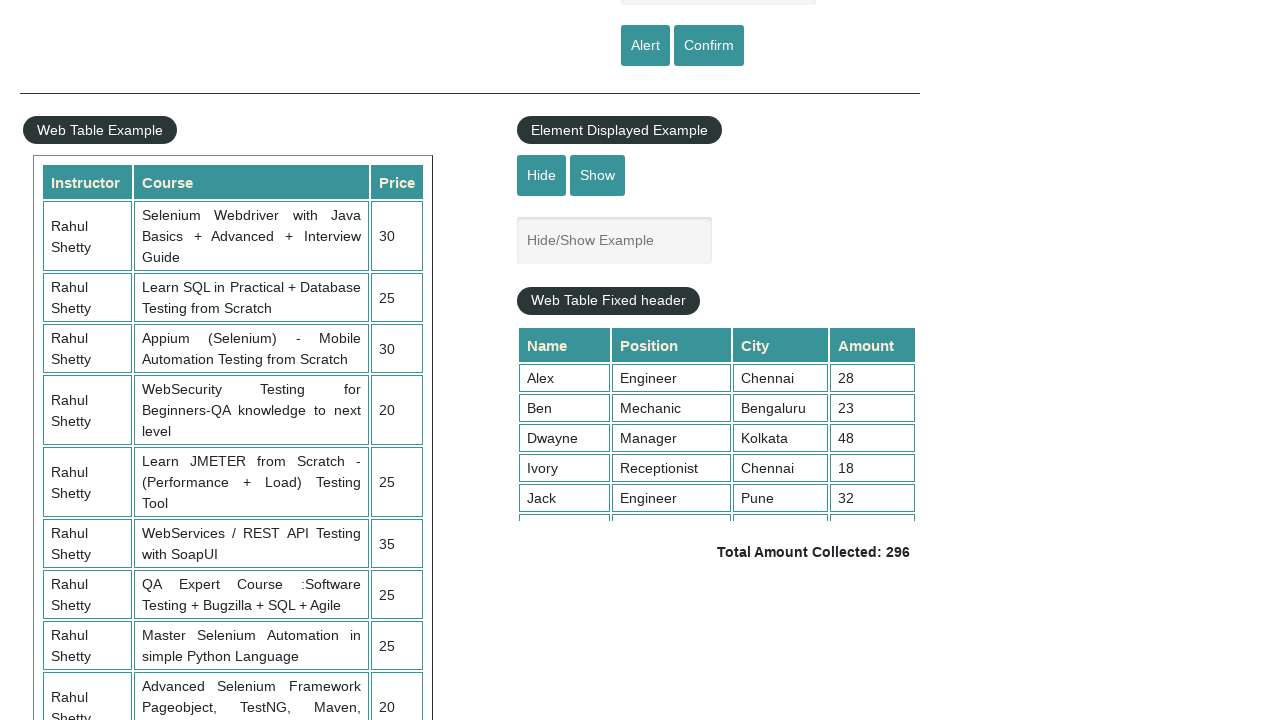

Waited 3 seconds for scroll to complete
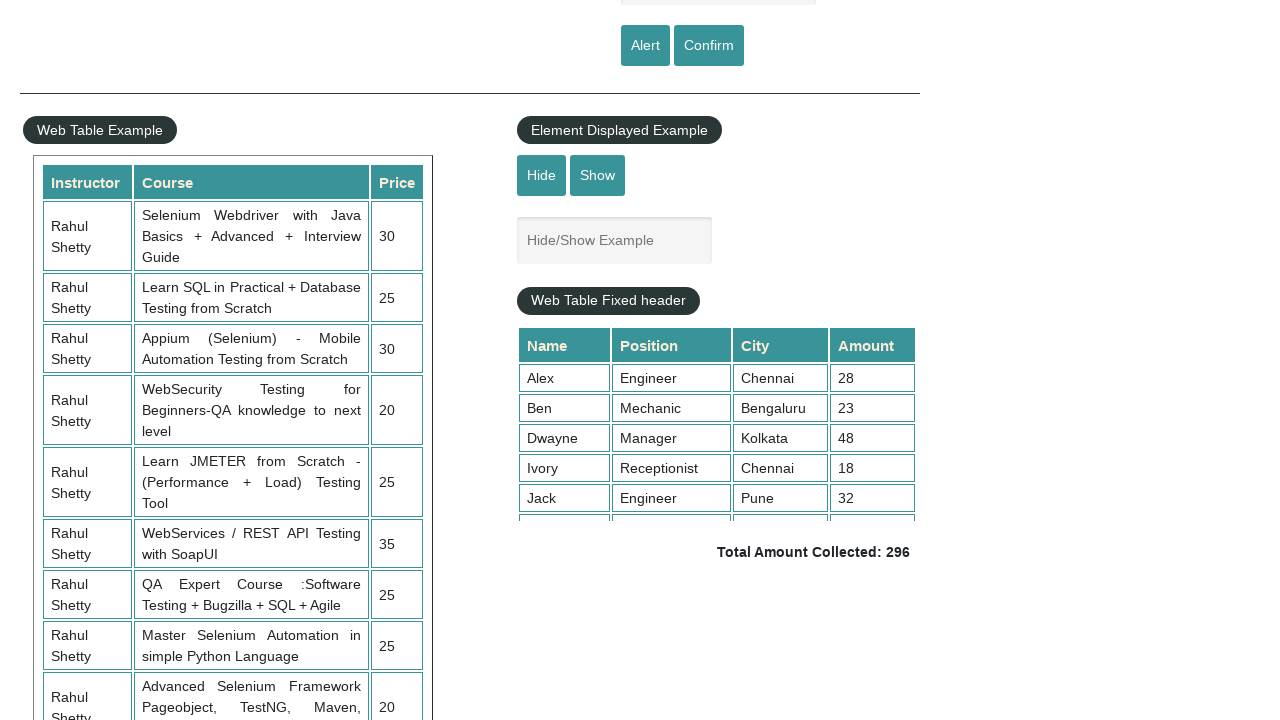

Scrolled within the table component to 5000 pixels
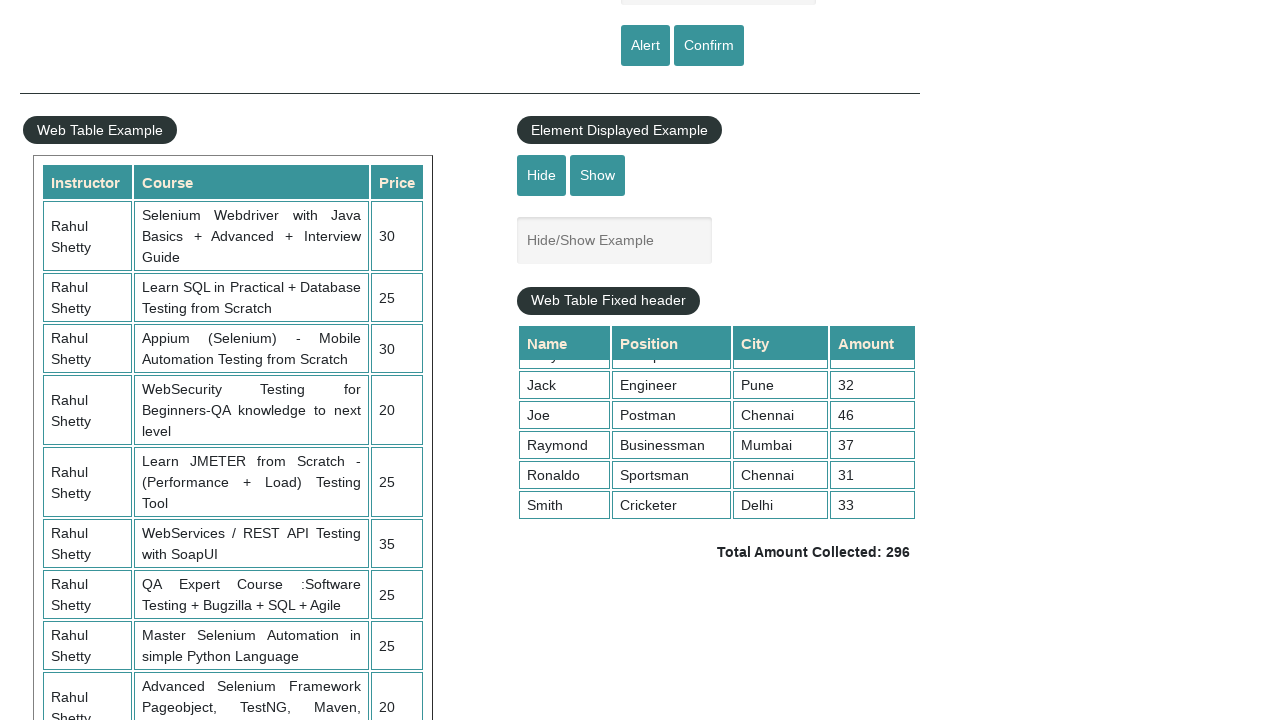

Retrieved all values from the 4th column of the table
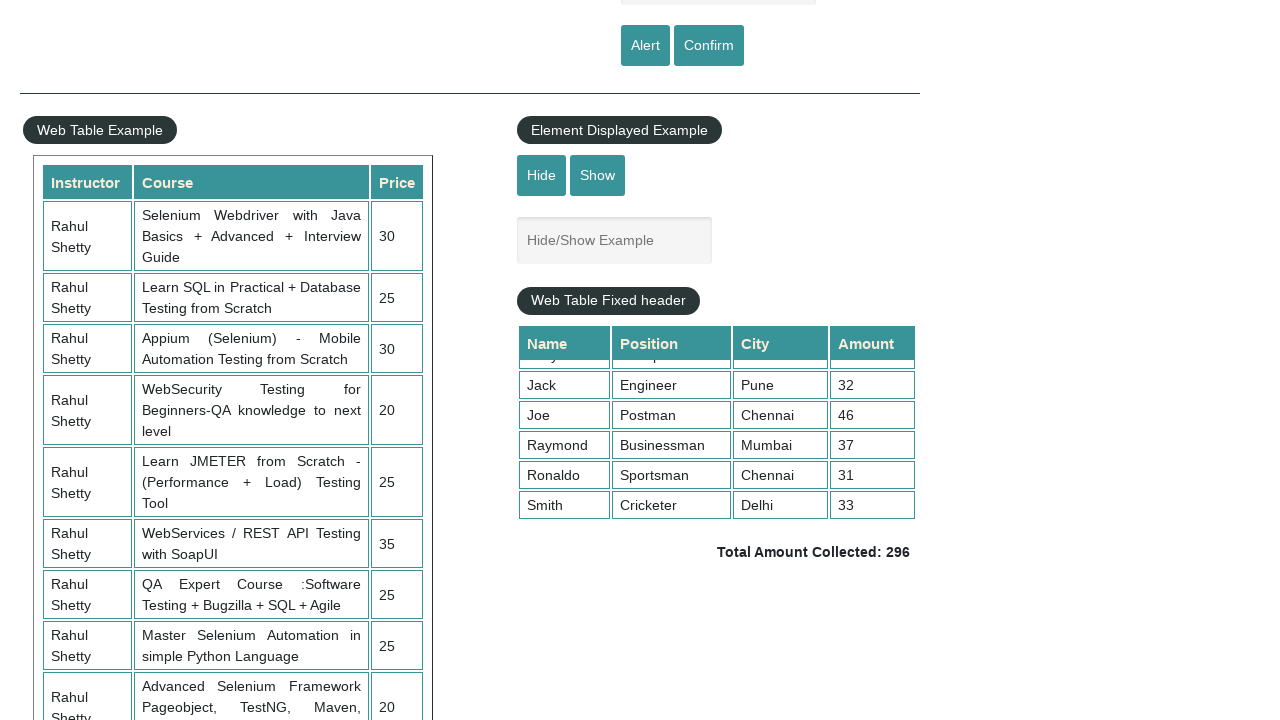

Calculated sum of all table column values: 296
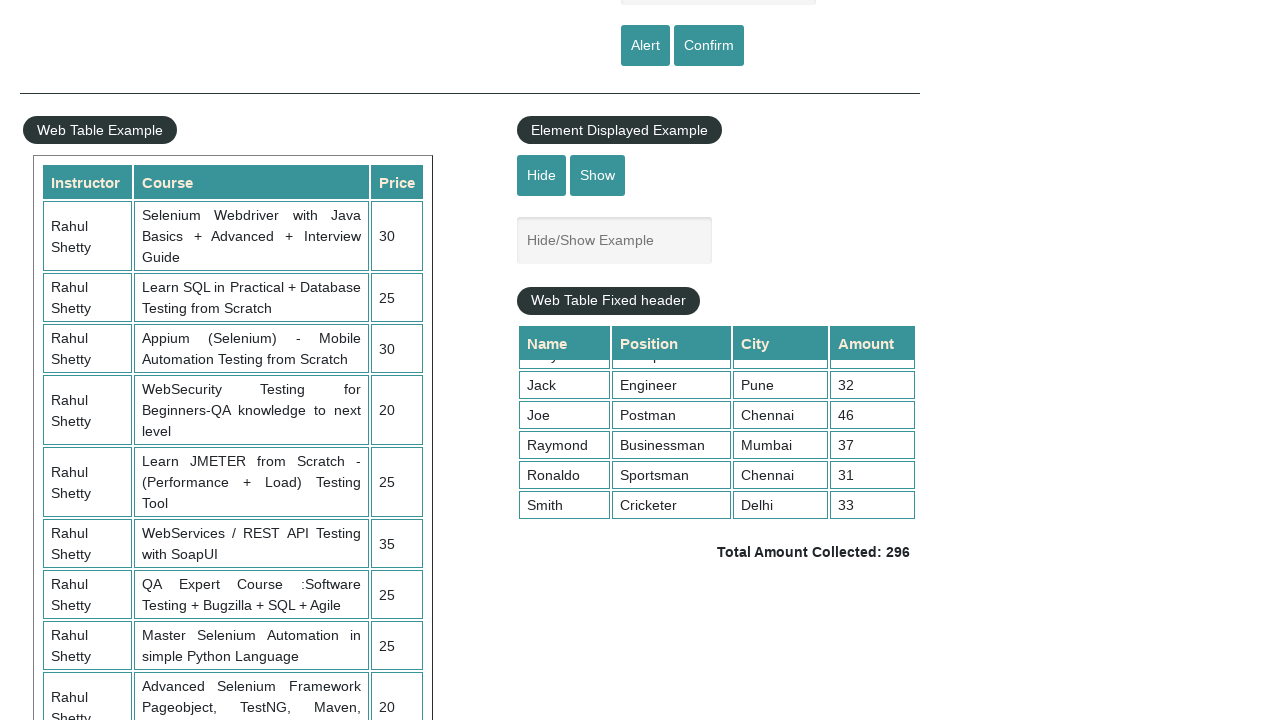

Retrieved the displayed total amount element
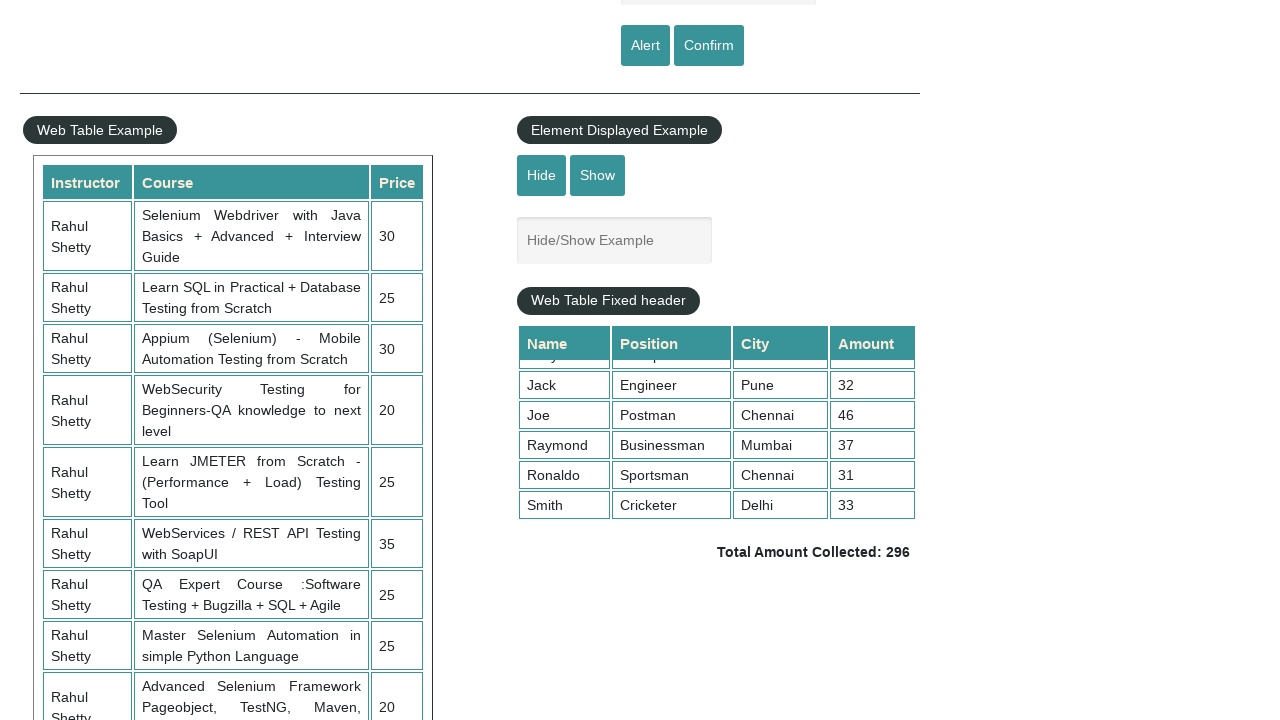

Extracted displayed total value: 296
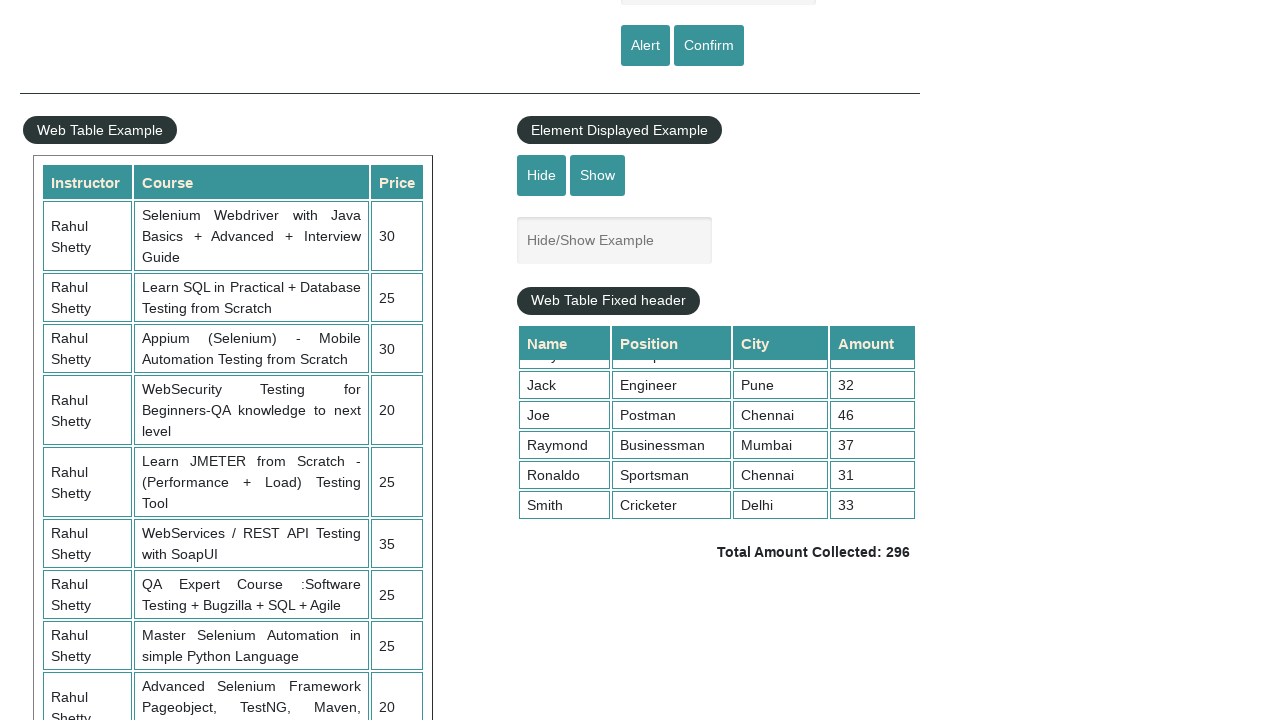

Verified calculated sum (296) matches displayed total (296)
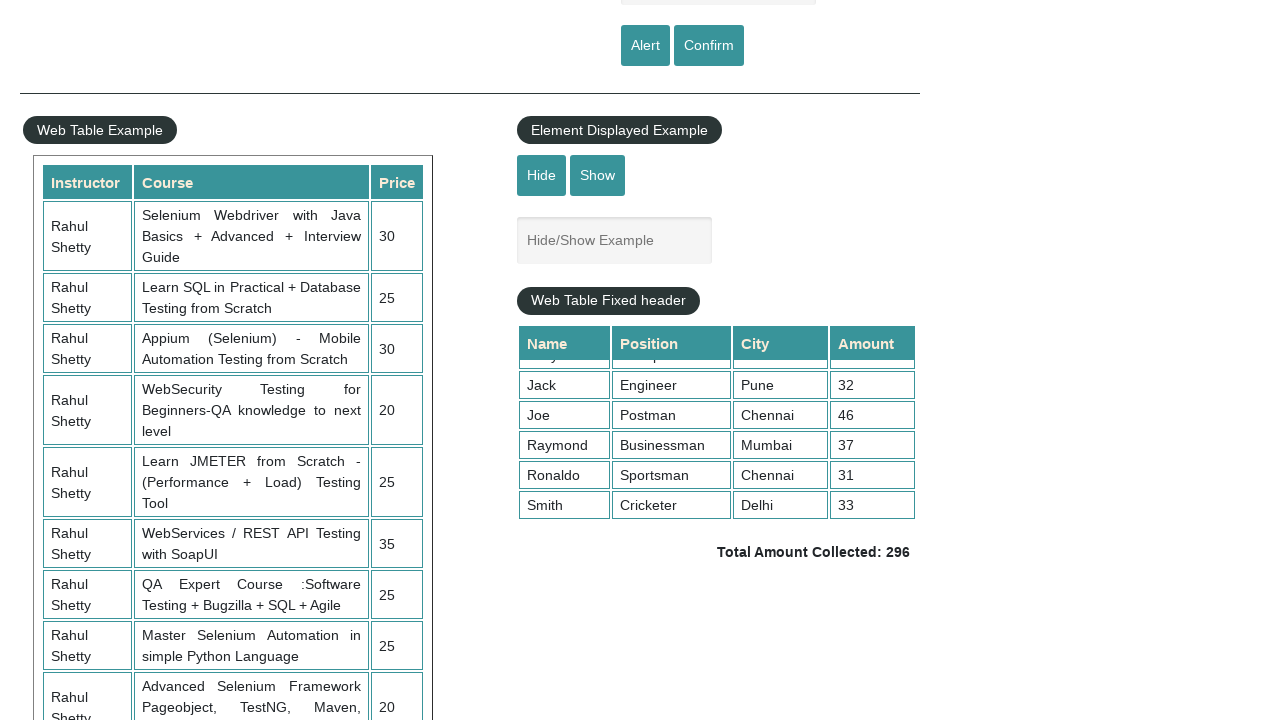

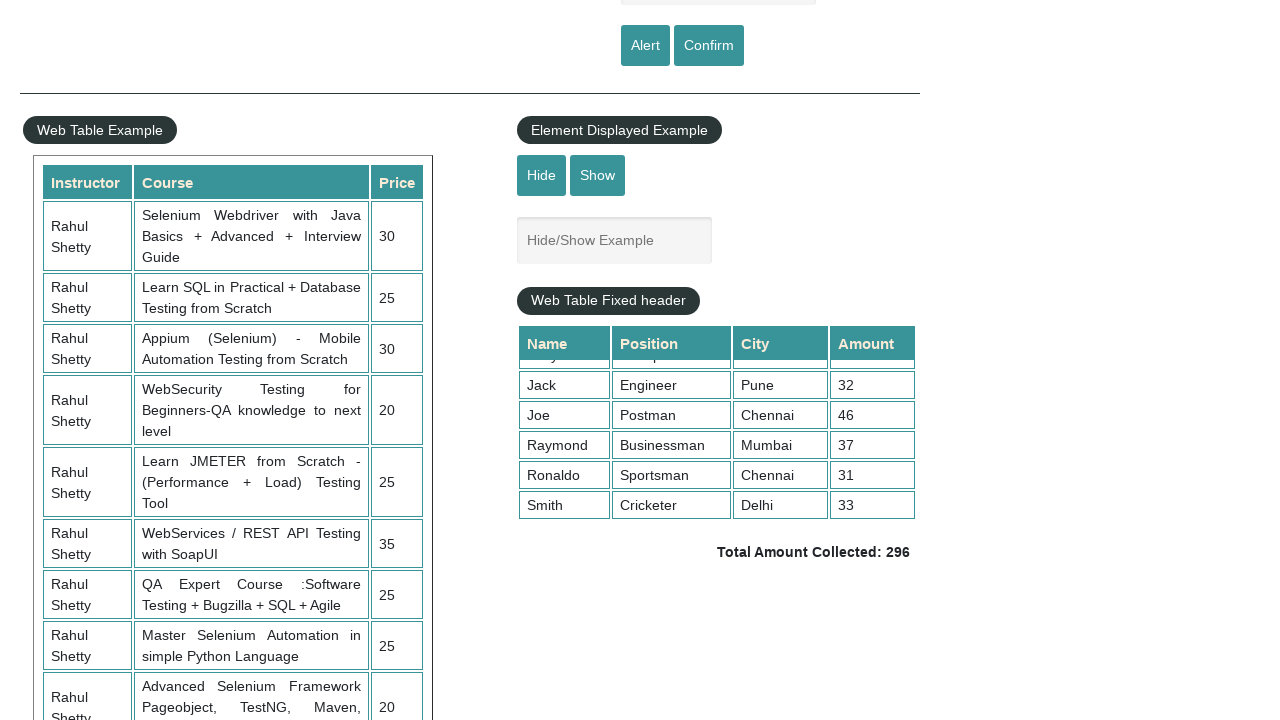